Navigates to hockey teams page, iterates through pagination for the first 4 pages, and verifies that team data with win percentages less than 0.4 can be located

Starting URL: https://www.scrapethissite.com/pages/

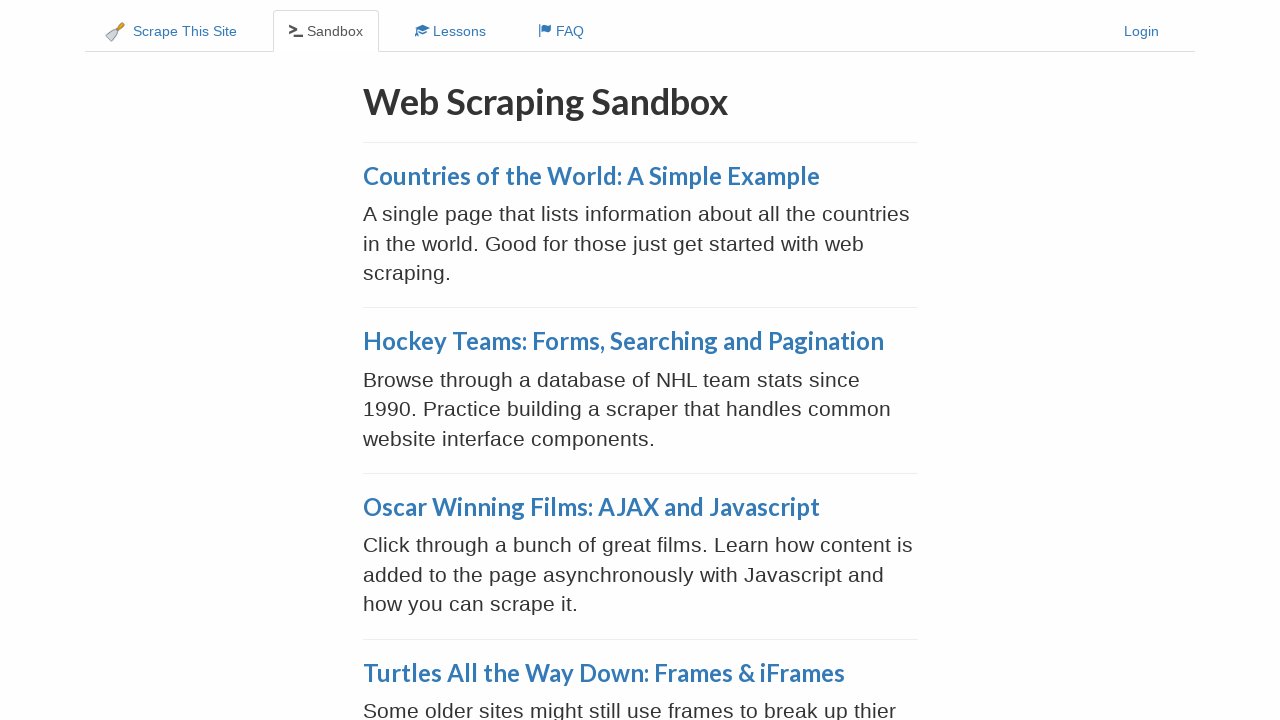

Clicked on Hockey Teams: Forms, Searching and Pagination link at (623, 341) on xpath=//h3[@class='page-title']/a[contains(text(), 'Hockey Teams: Forms, Searchi
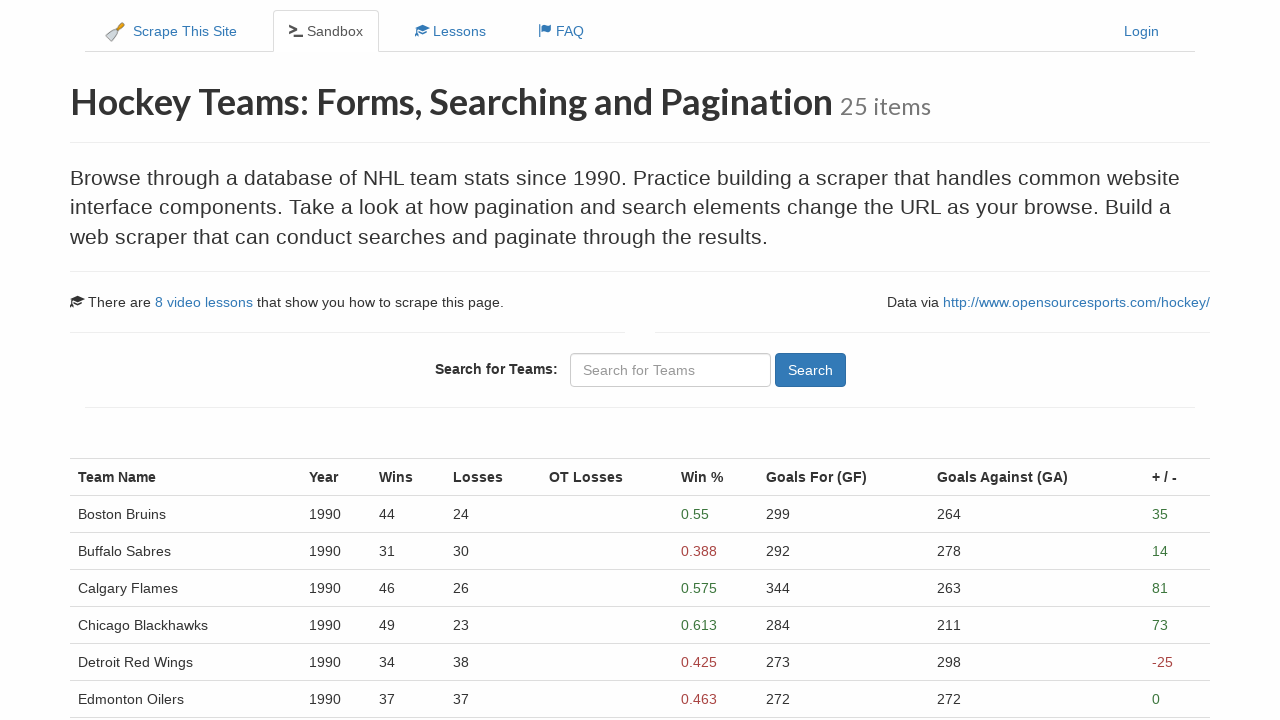

Clicked pagination button for page 1 at (102, 514) on (//ul[@class='pagination']//a)[1]
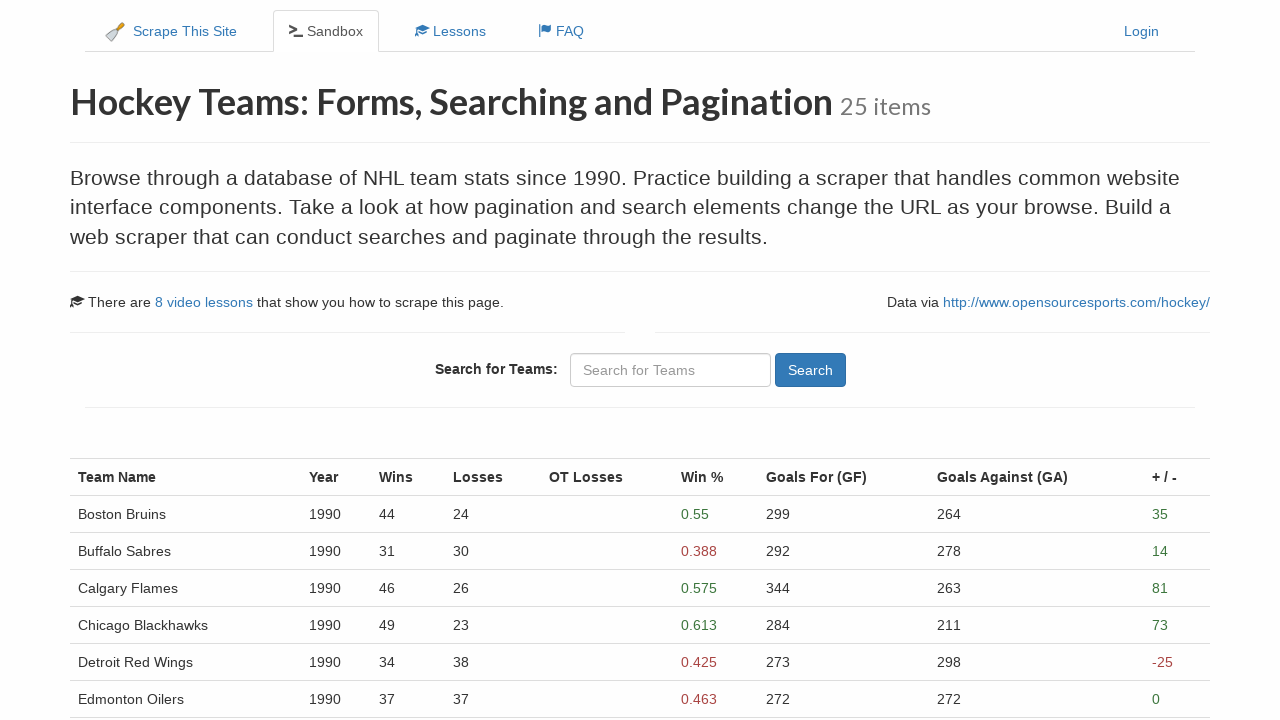

Table loaded on page 1
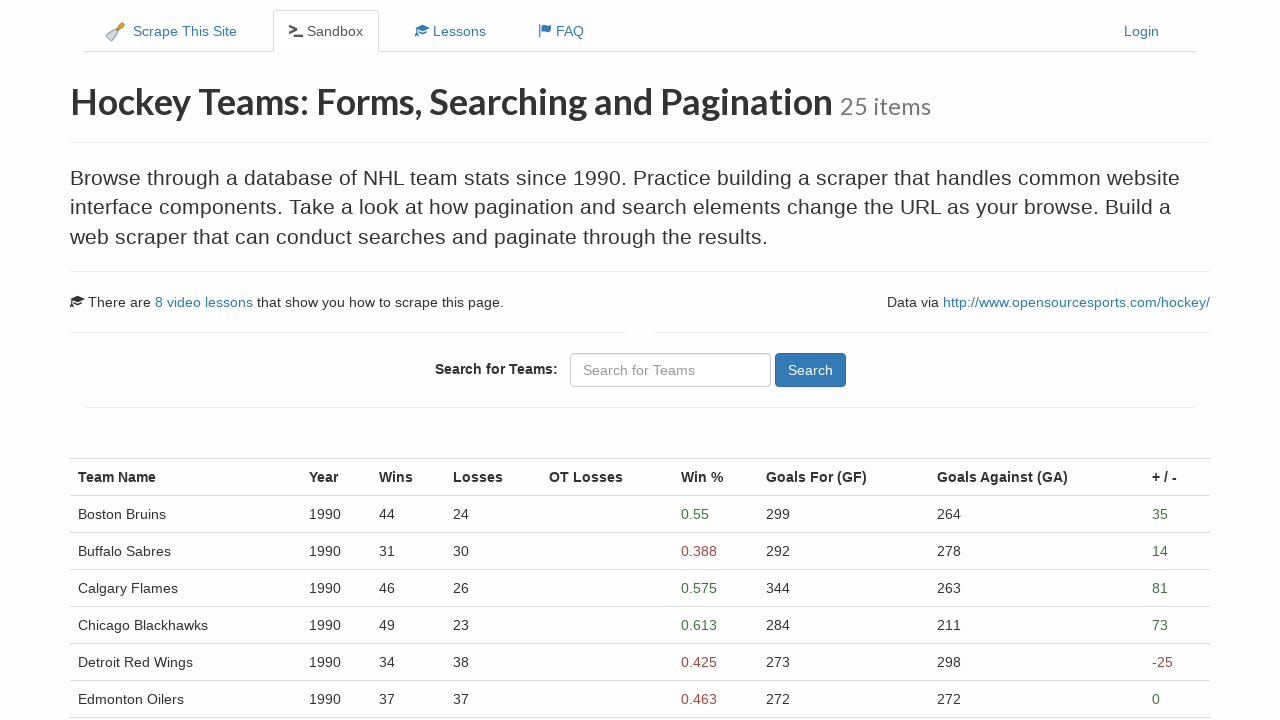

Verified team rows with win percentage < 0.4 exist on page 1
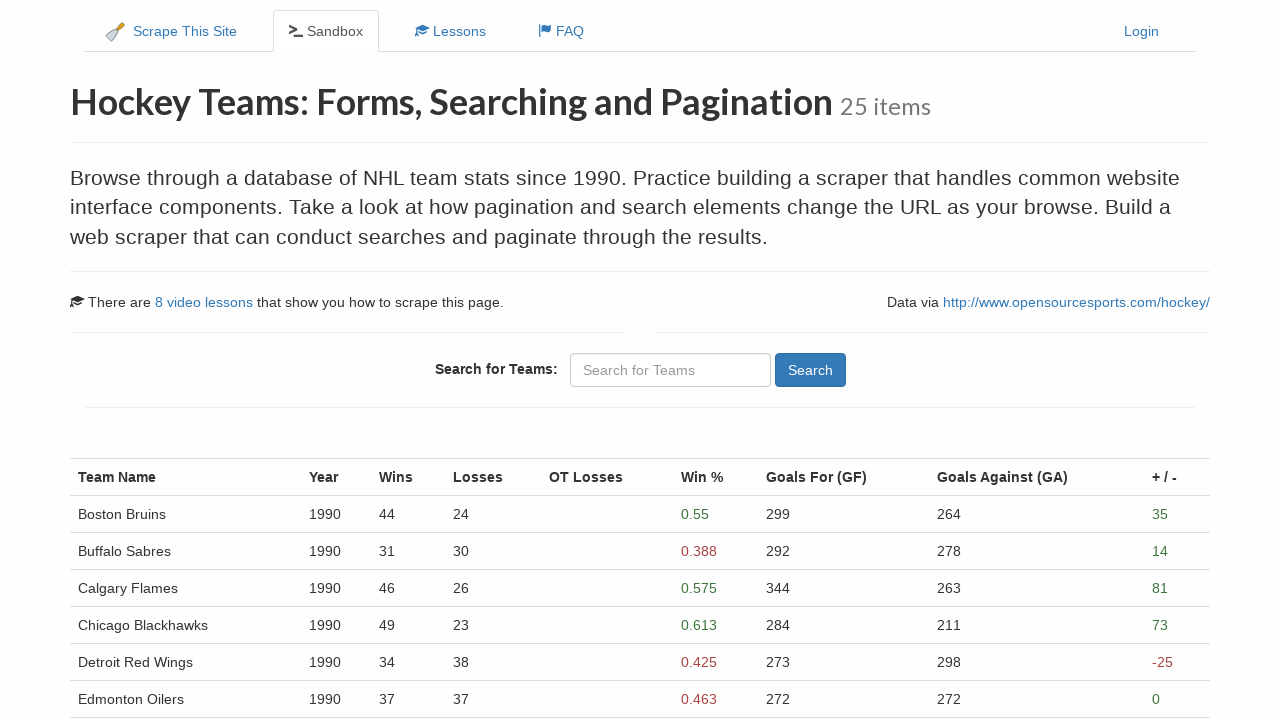

Clicked pagination button for page 2 at (135, 514) on (//ul[@class='pagination']//a)[2]
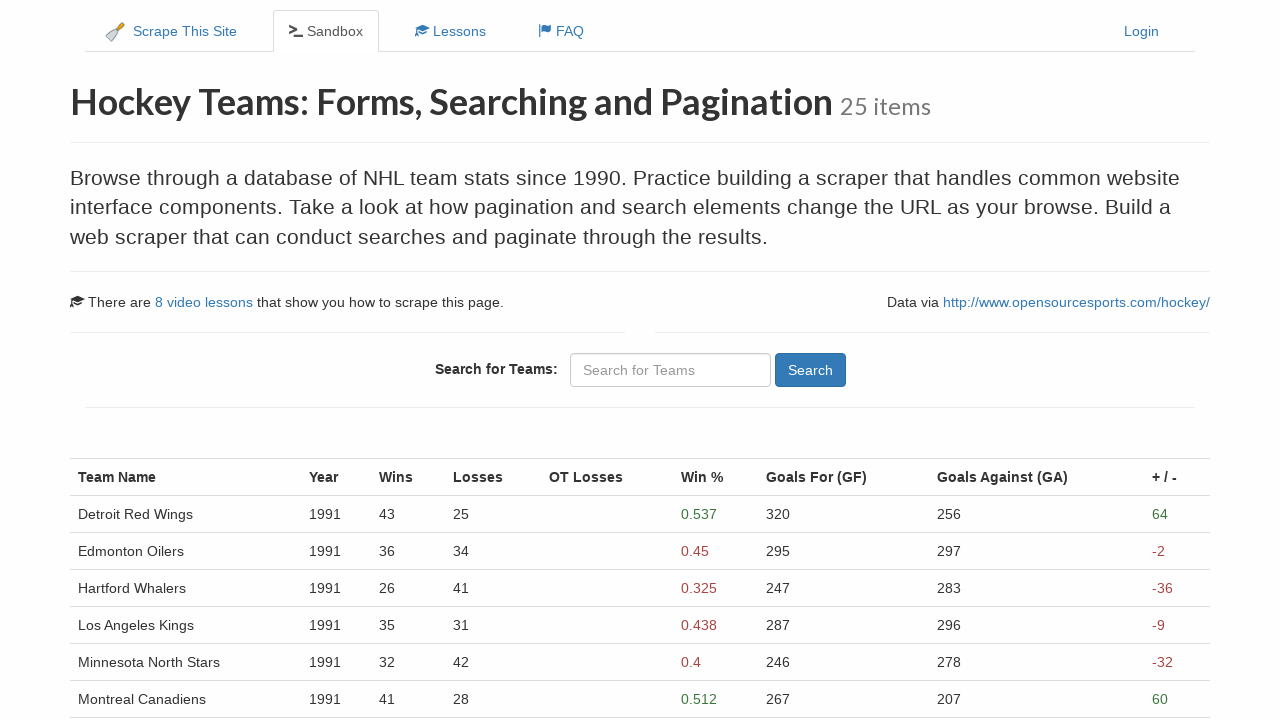

Table loaded on page 2
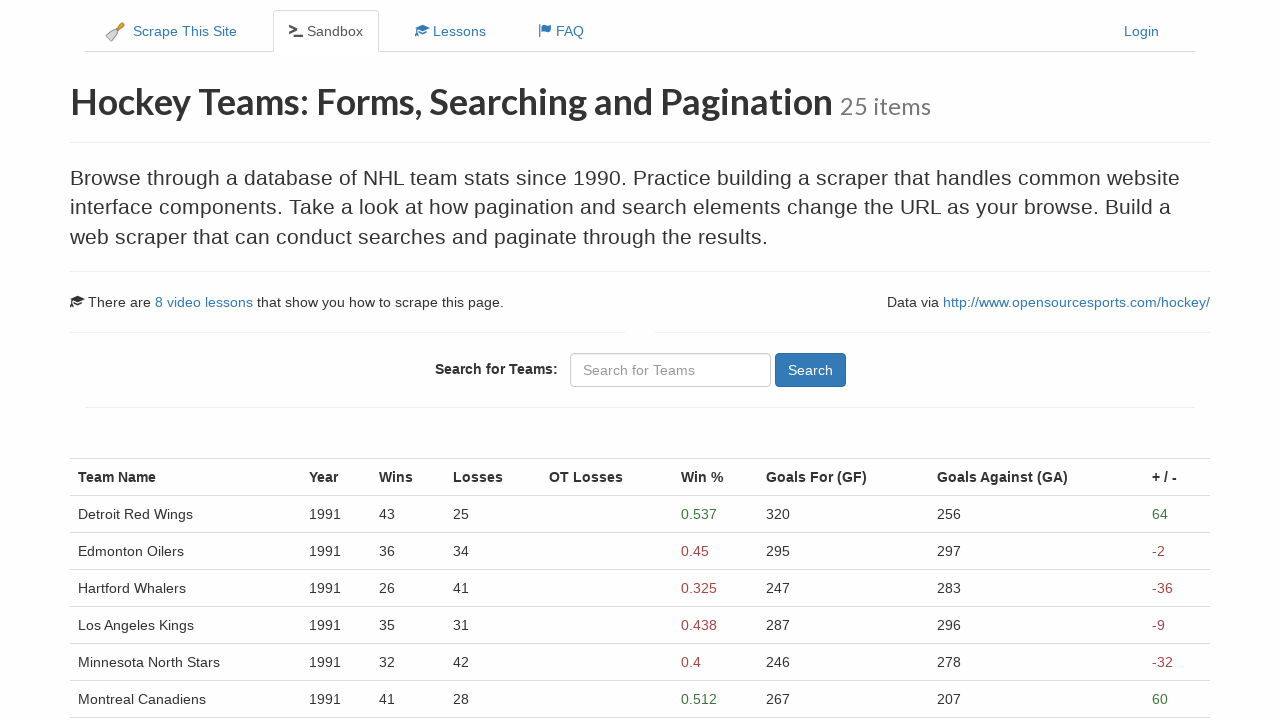

Verified team rows with win percentage < 0.4 exist on page 2
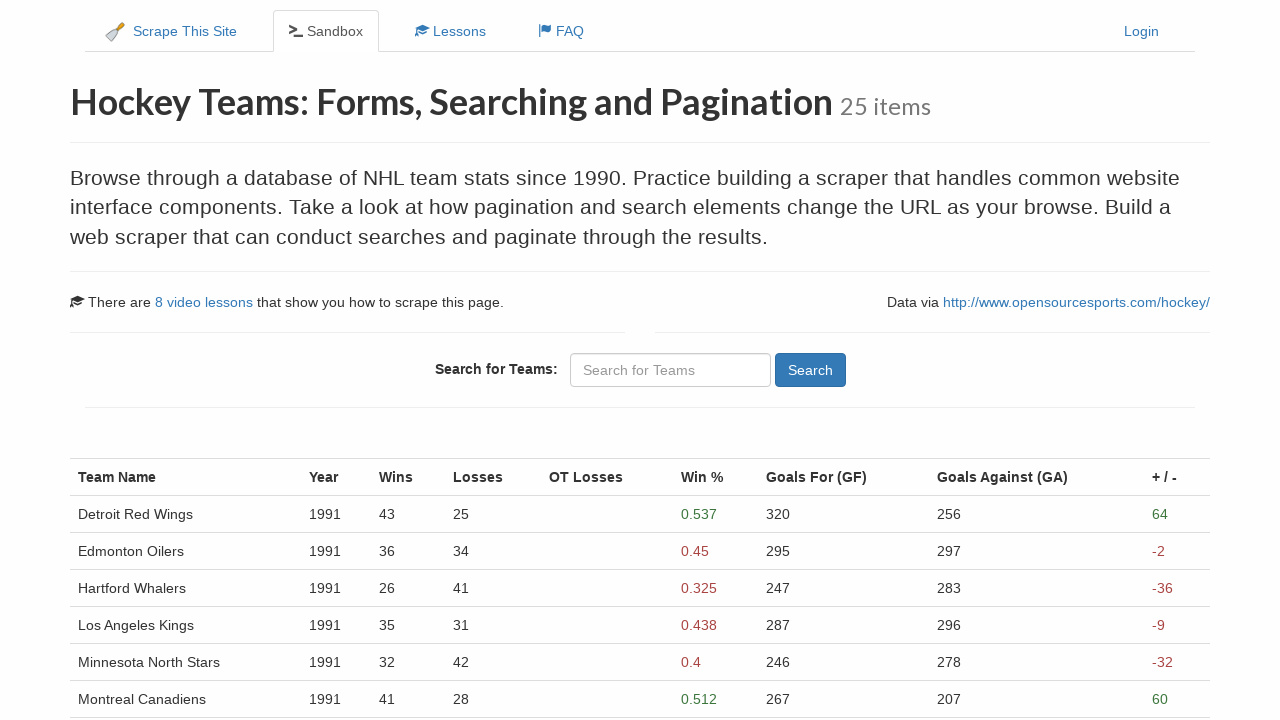

Clicked pagination button for page 3 at (168, 514) on (//ul[@class='pagination']//a)[3]
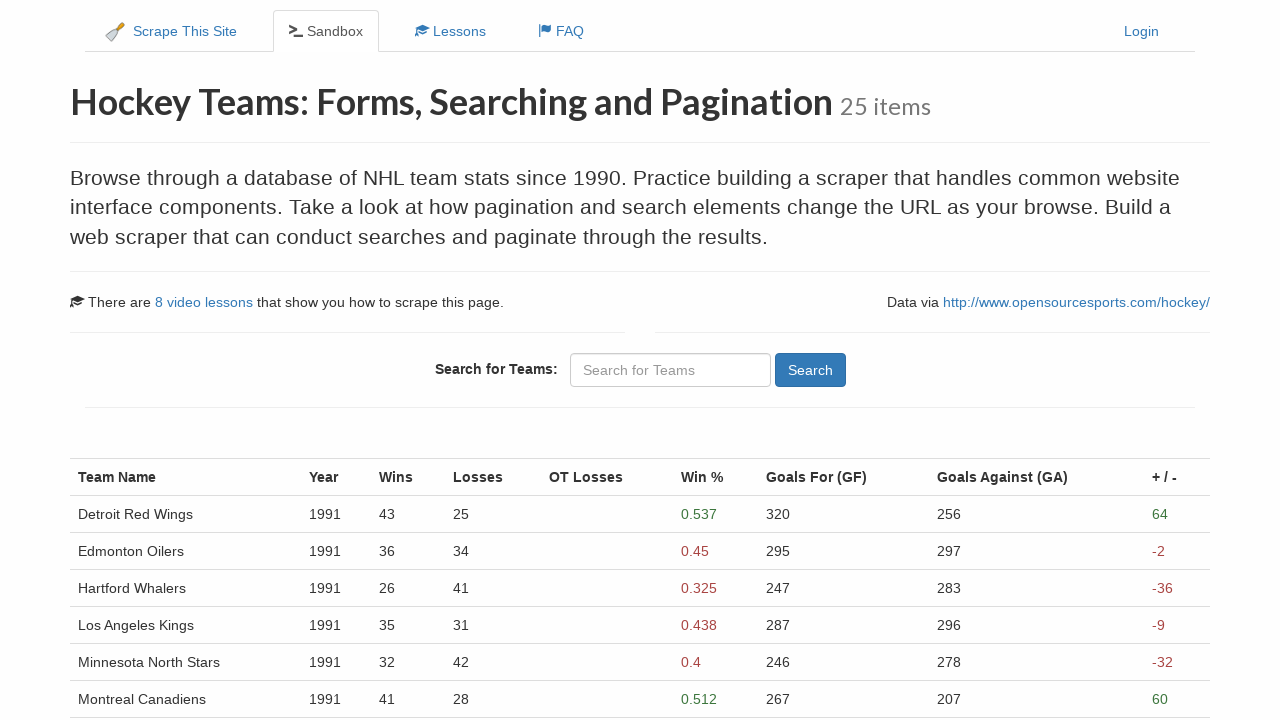

Table loaded on page 3
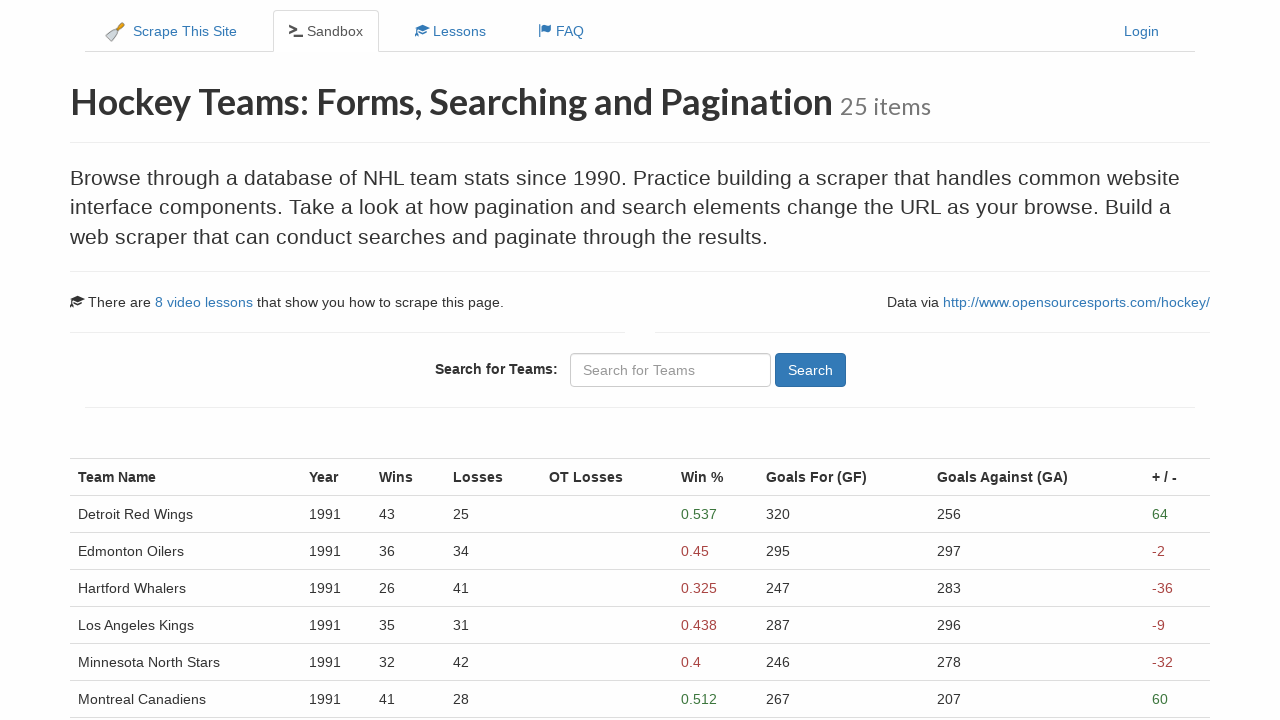

Verified team rows with win percentage < 0.4 exist on page 3
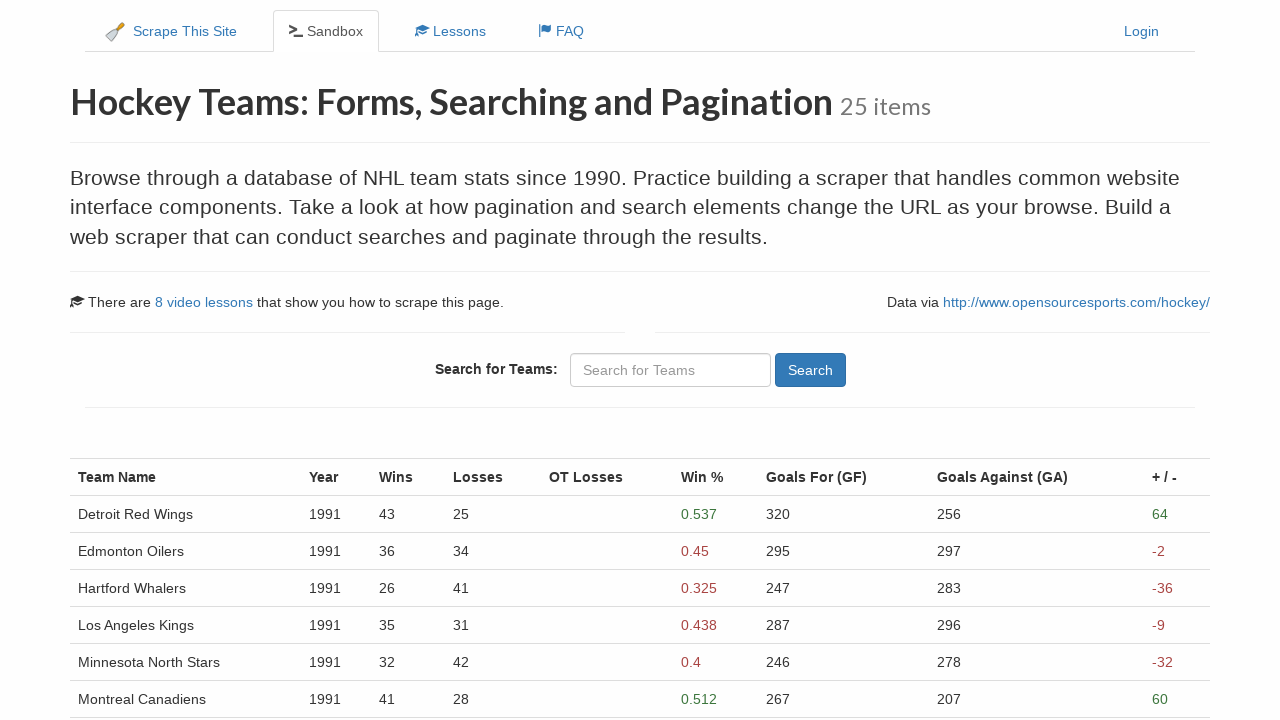

Clicked pagination button for page 4 at (201, 514) on (//ul[@class='pagination']//a)[4]
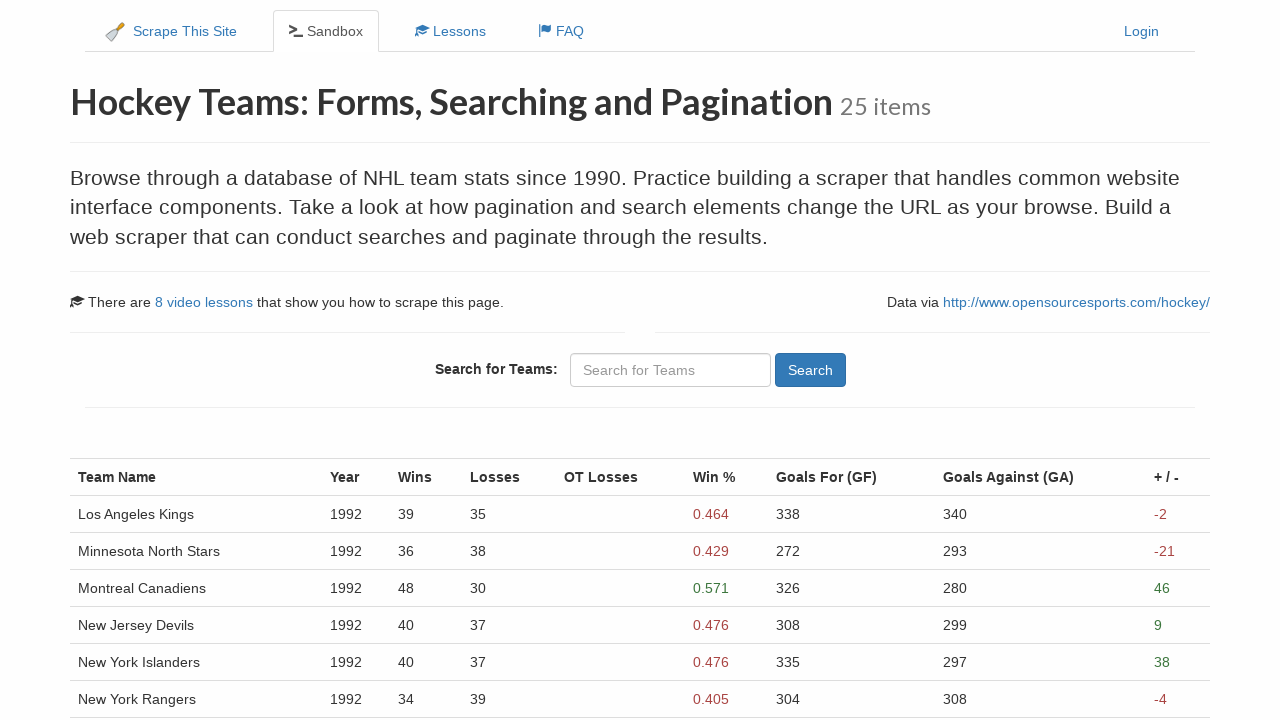

Table loaded on page 4
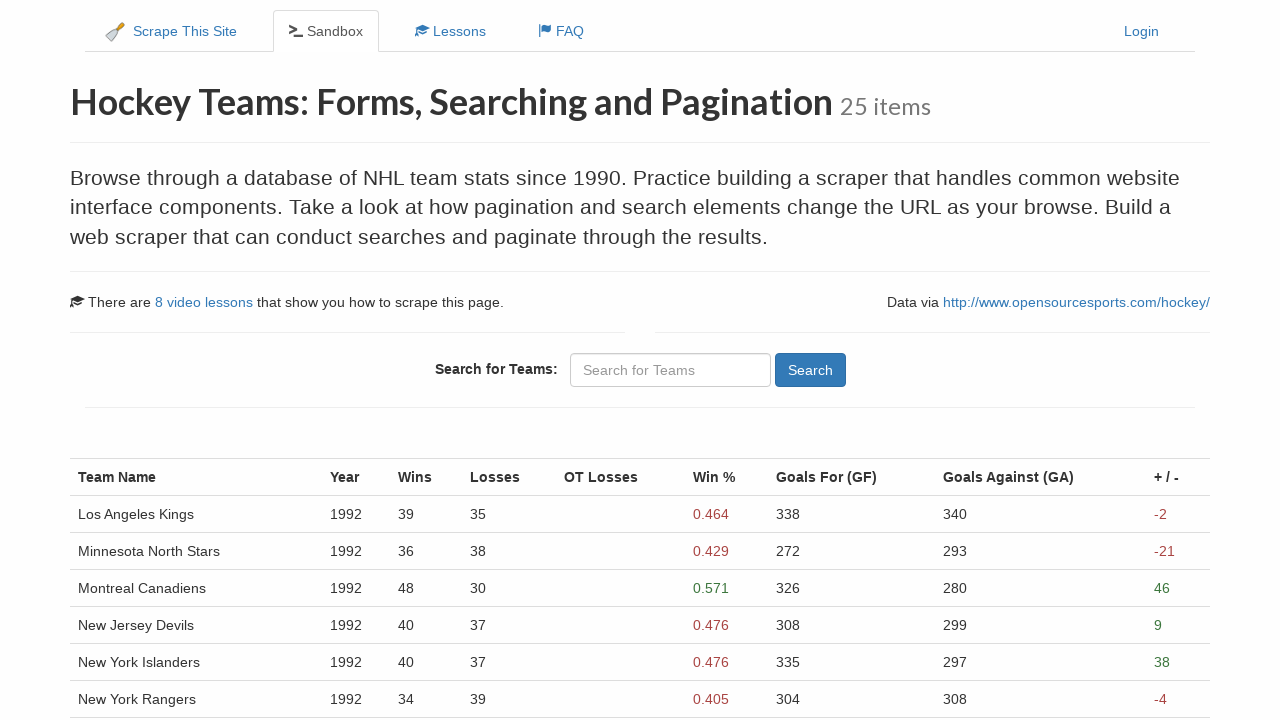

Verified team rows with win percentage < 0.4 exist on page 4
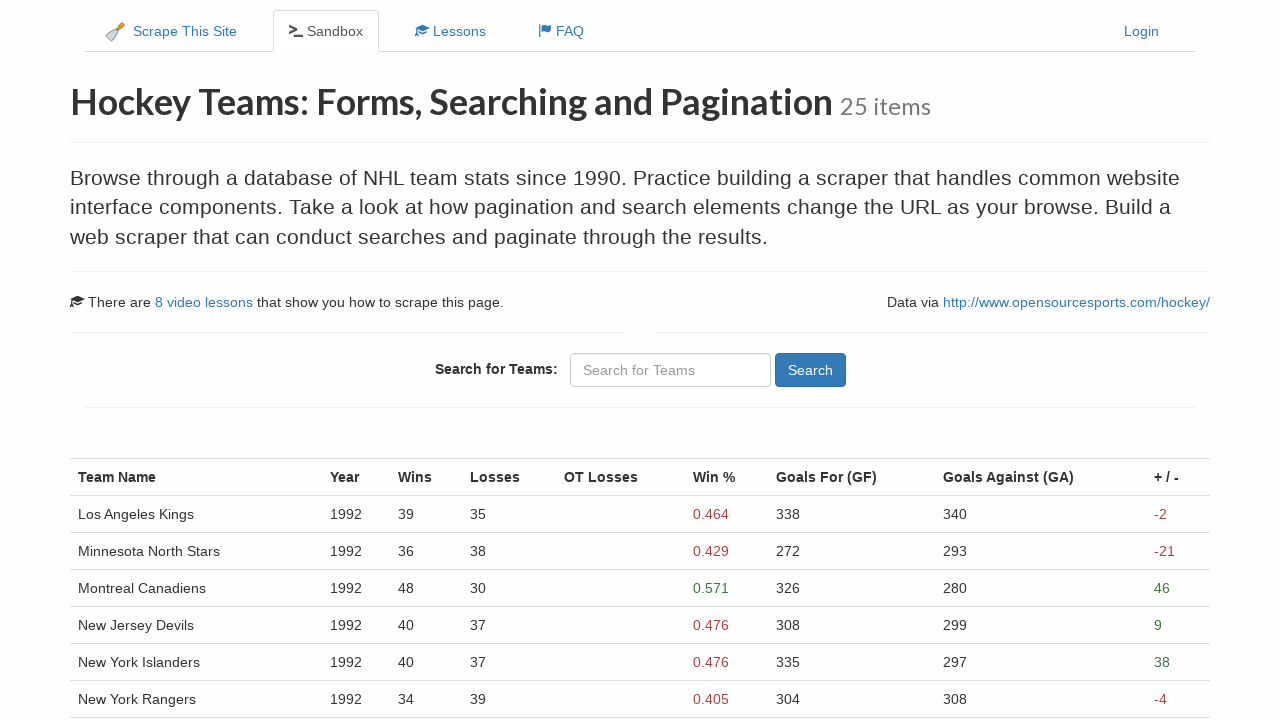

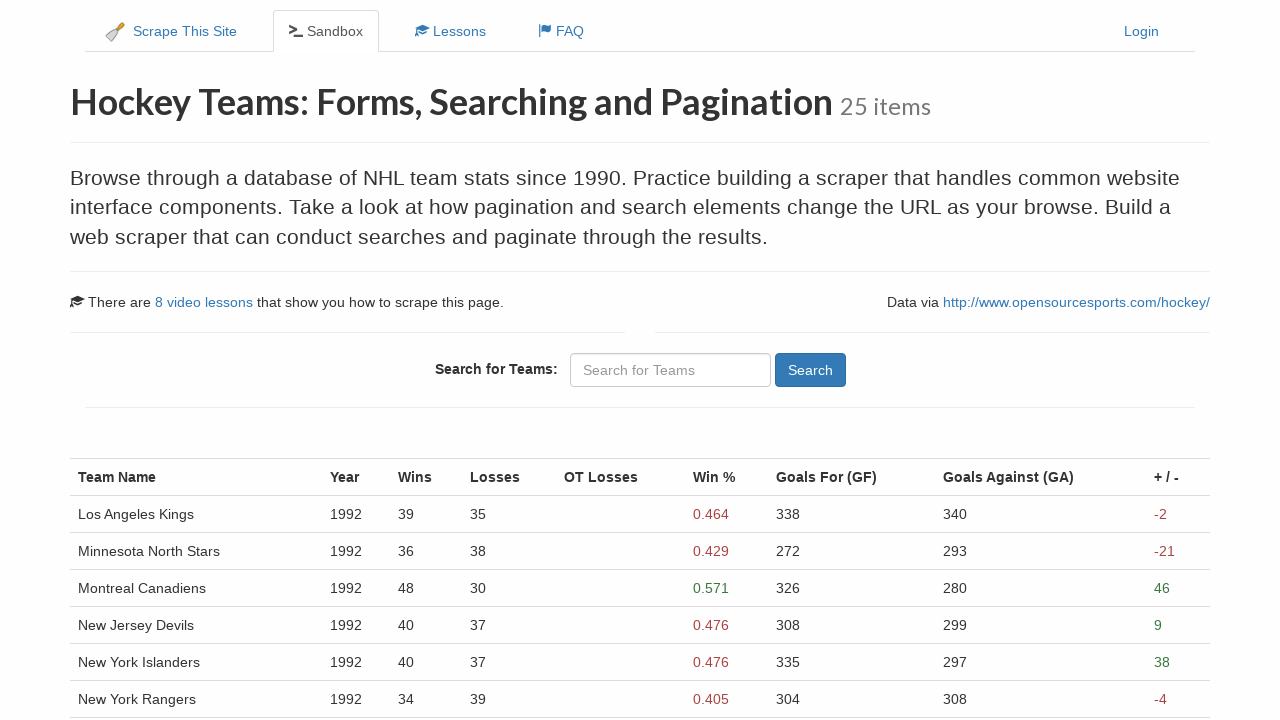